Tests a checkbox form by filling in name and comment fields, selecting a room type and meal options, then submitting the form

Starting URL: https://rori4.github.io/selenium-practice/#/pages/practice/checkbox-form

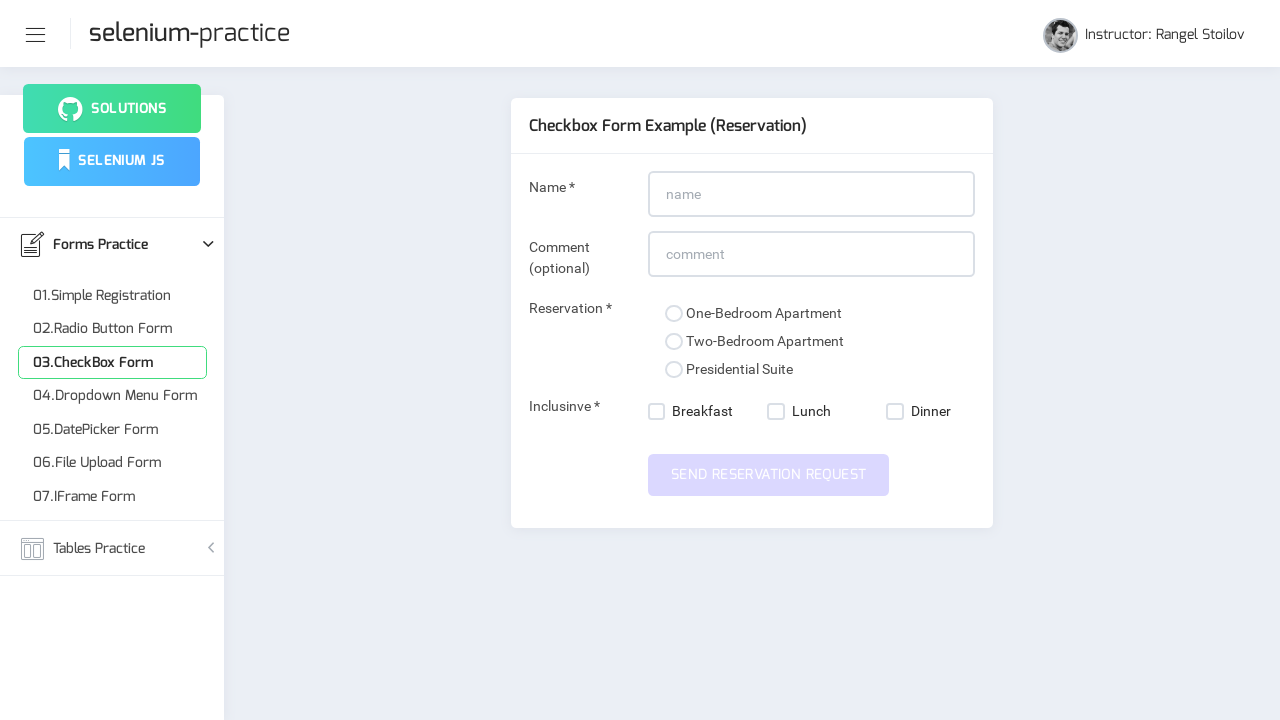

Filled name field with 'Gimli' on input#name
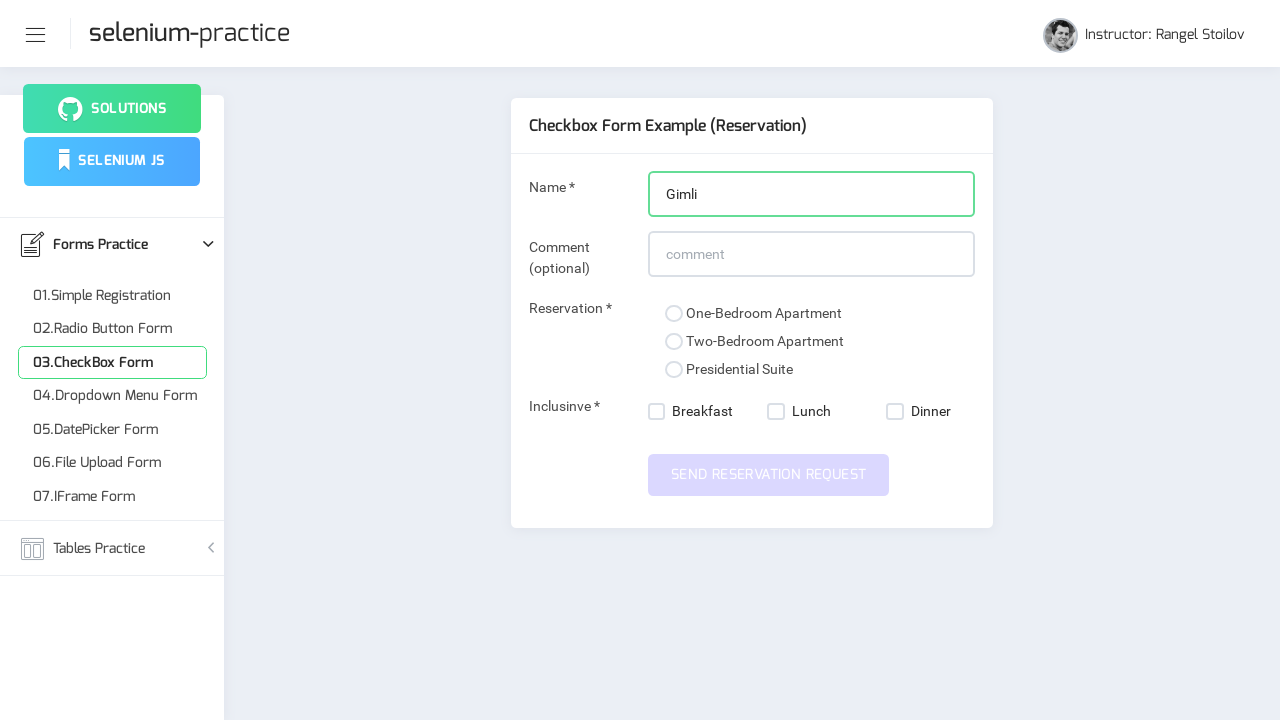

Filled comment field with 'Balin, Dwalin, Kili, Fili...' on input#comment
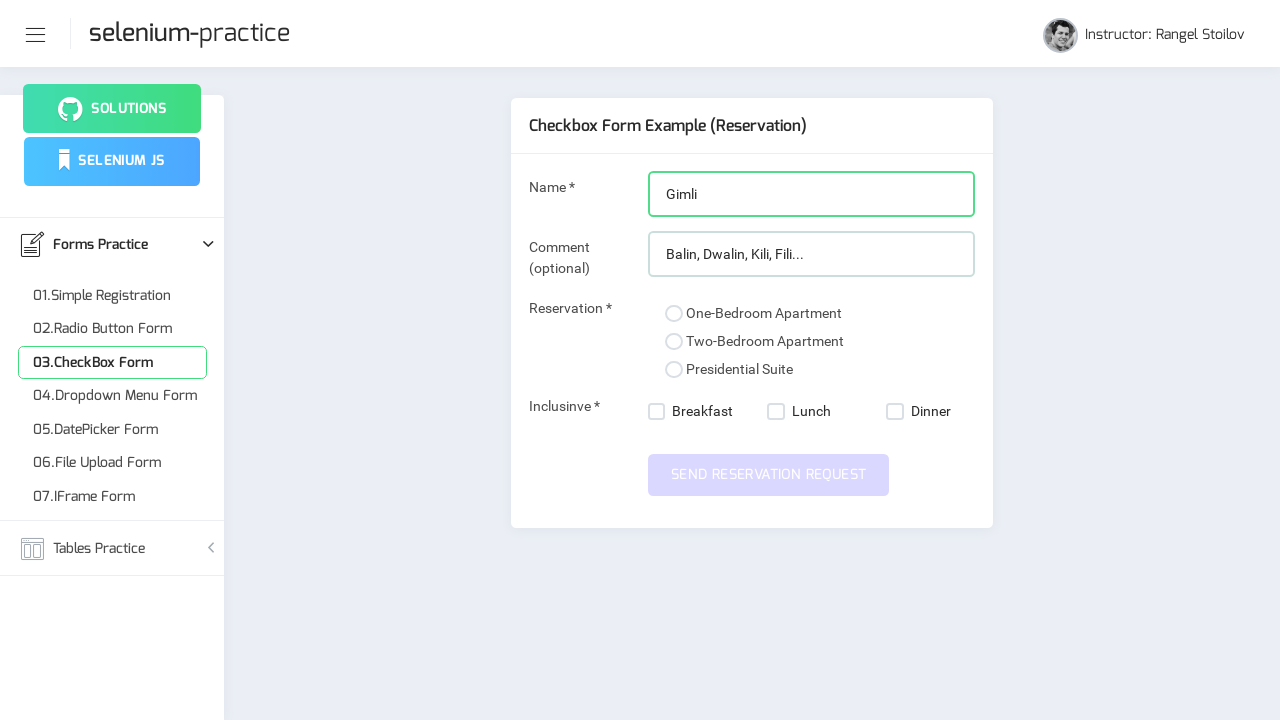

Selected presidential suite room type at (674, 370) on input[value='presidential-suite'] + span
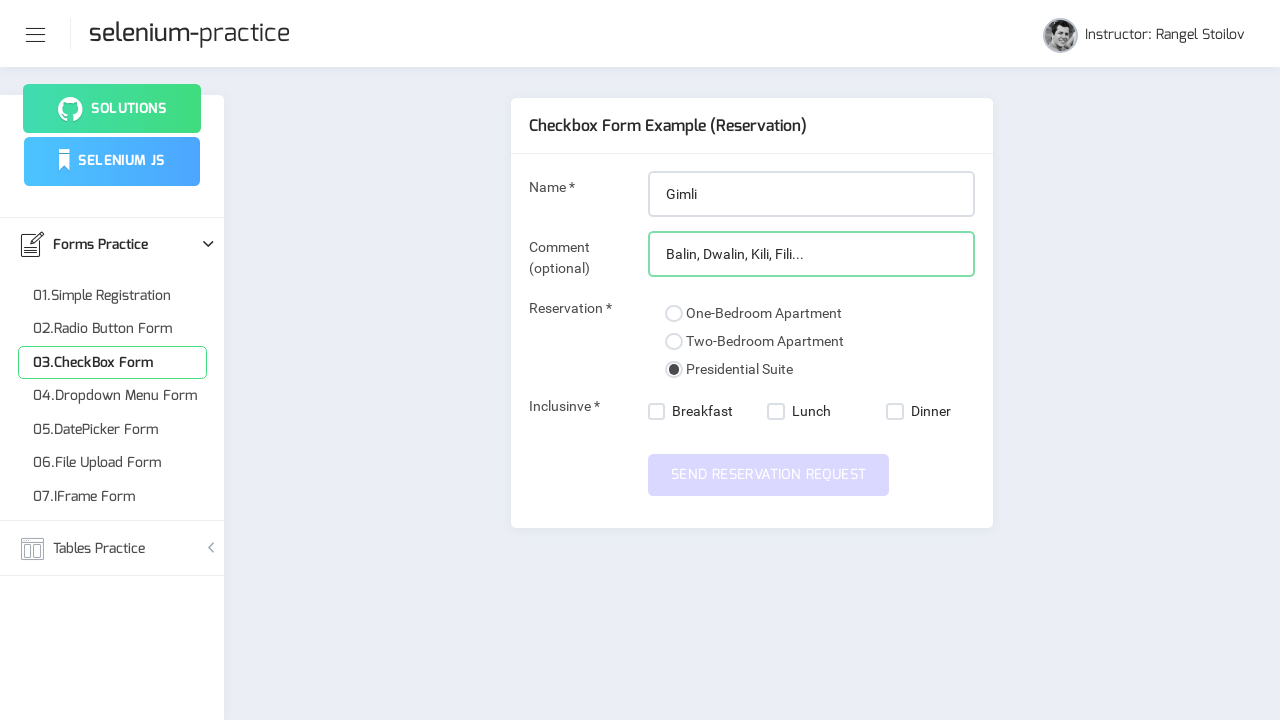

Selected breakfast meal option at (657, 412) on nb-checkbox[value='breakfast'] label span
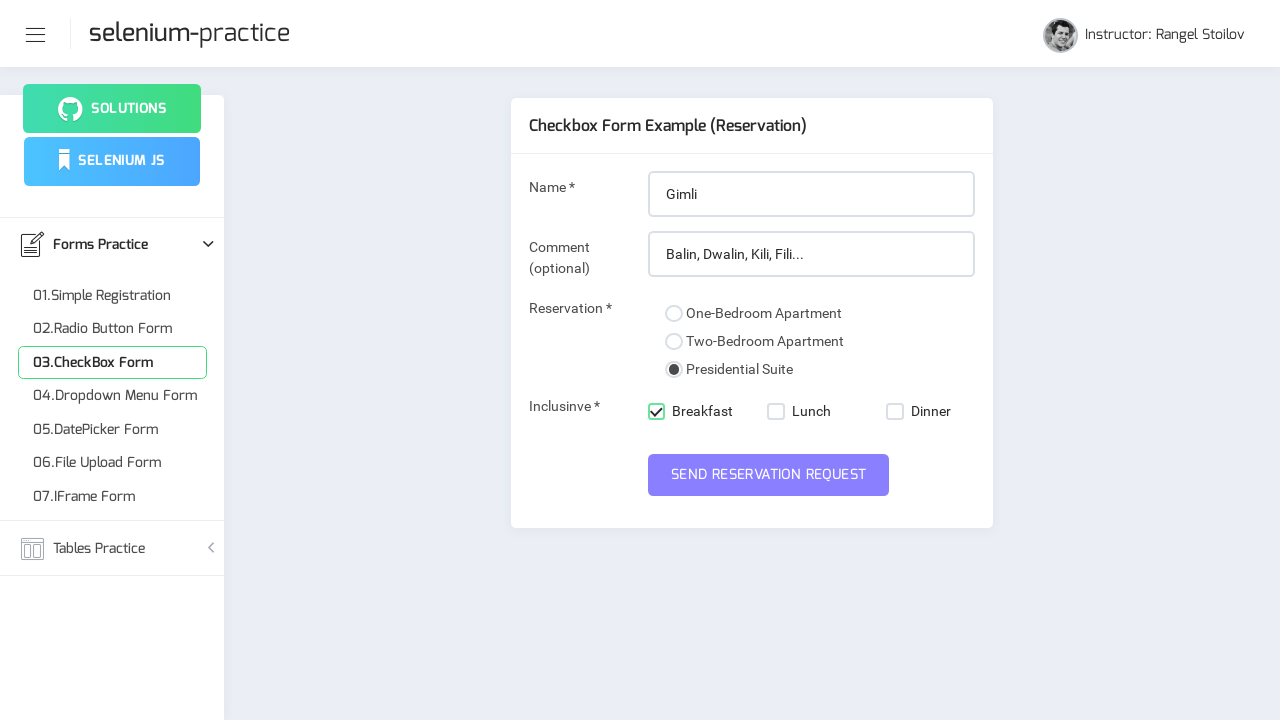

Selected lunch meal option at (776, 412) on nb-checkbox[value='lunch'] label span
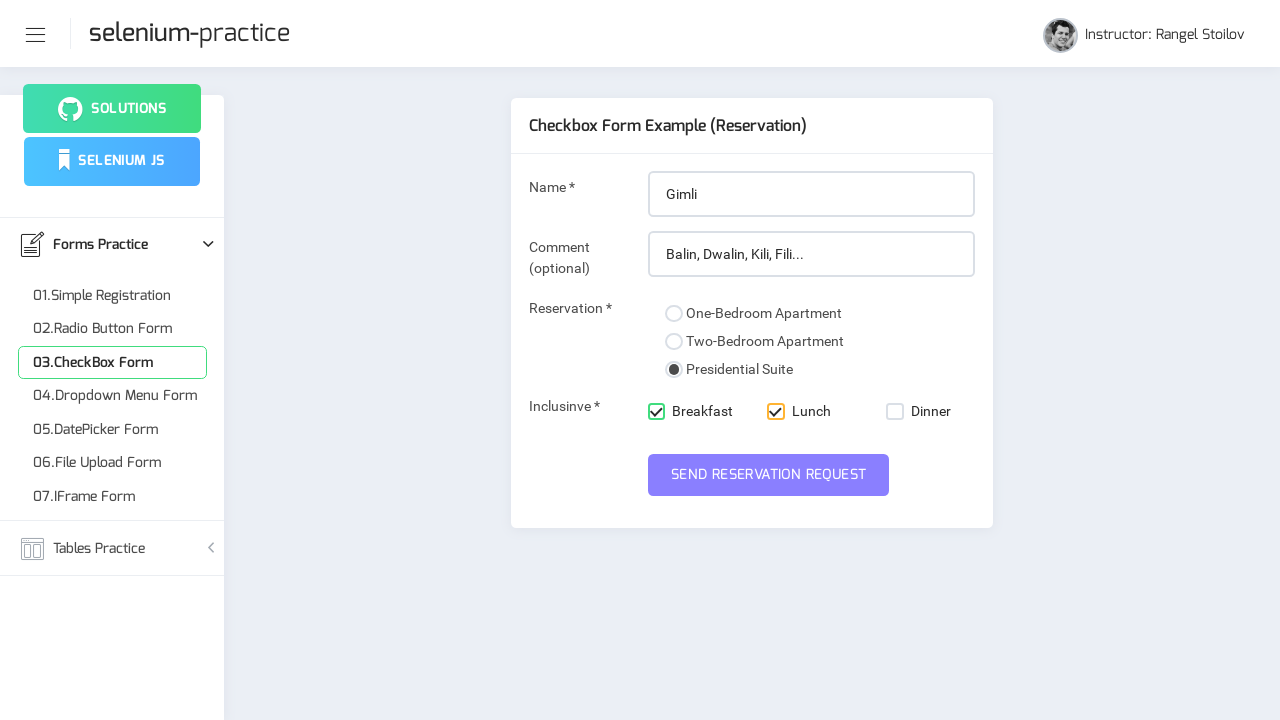

Submitted the checkbox form at (769, 475) on button#submit
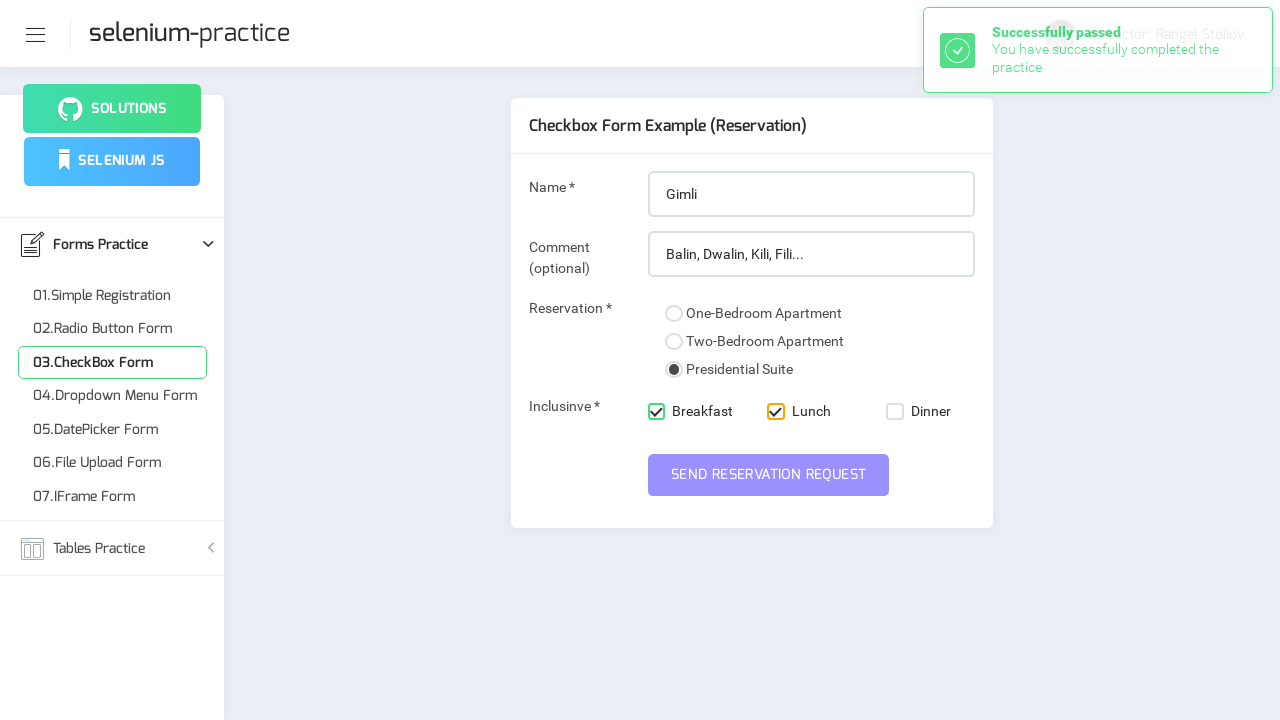

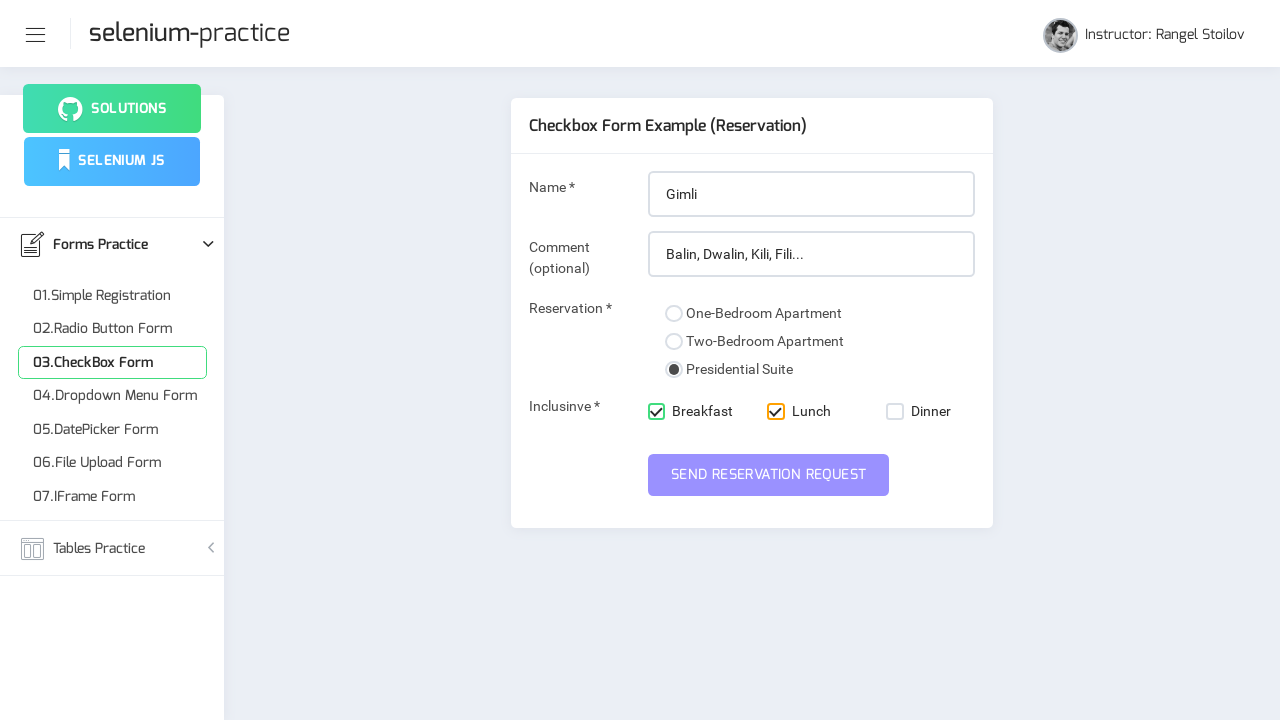